Tests dropdown selection functionality by iterating through all available options and selecting each one by index

Starting URL: https://the-internet.herokuapp.com/dropdown

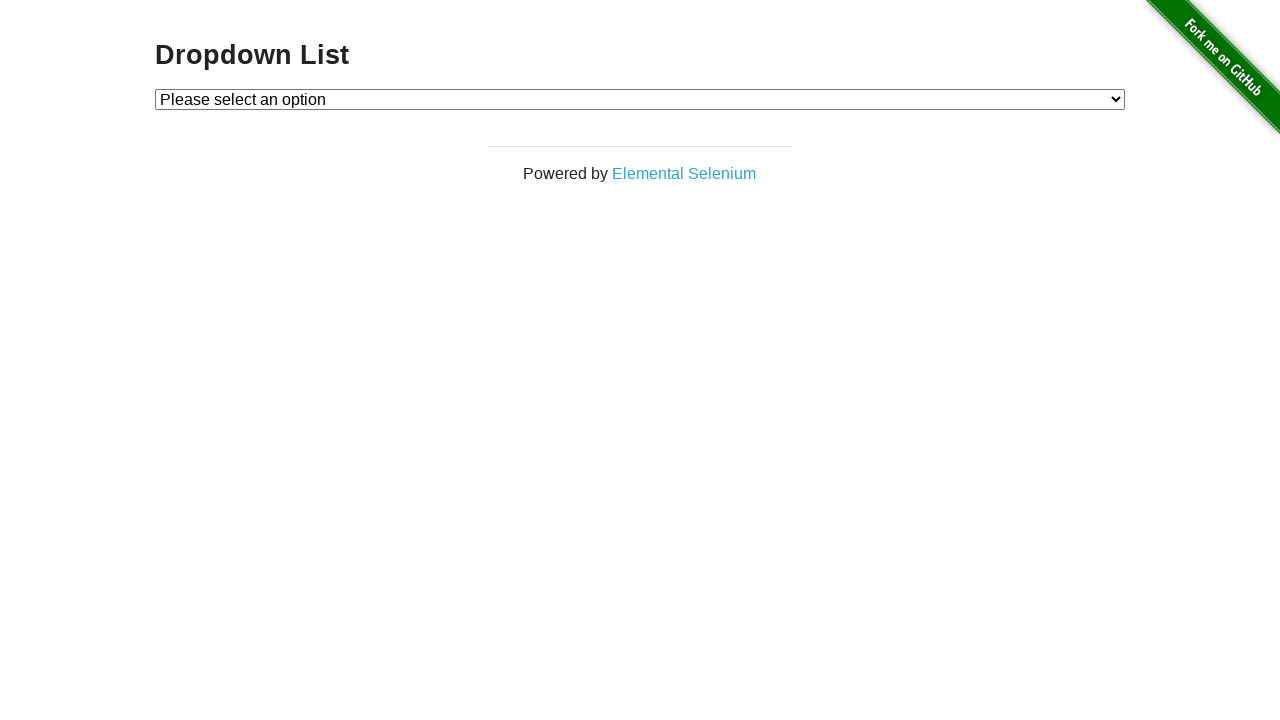

Located dropdown element with id 'dropdown'
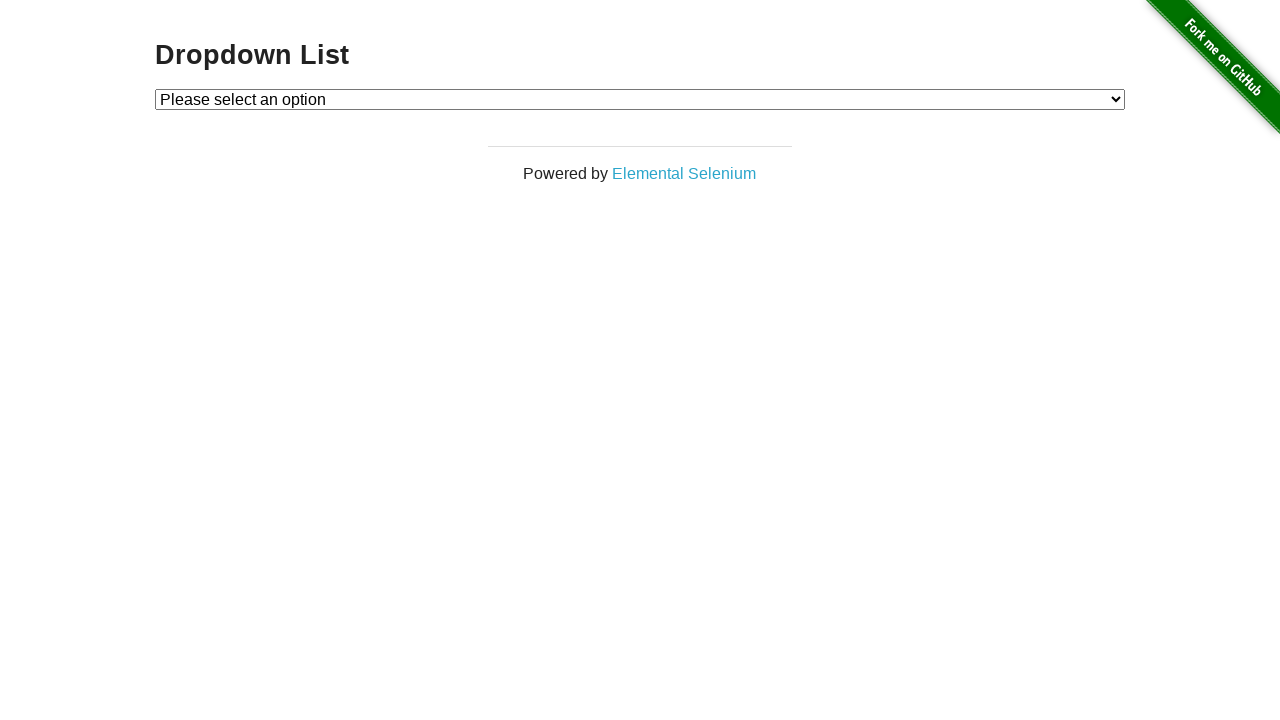

Retrieved all available options from the dropdown
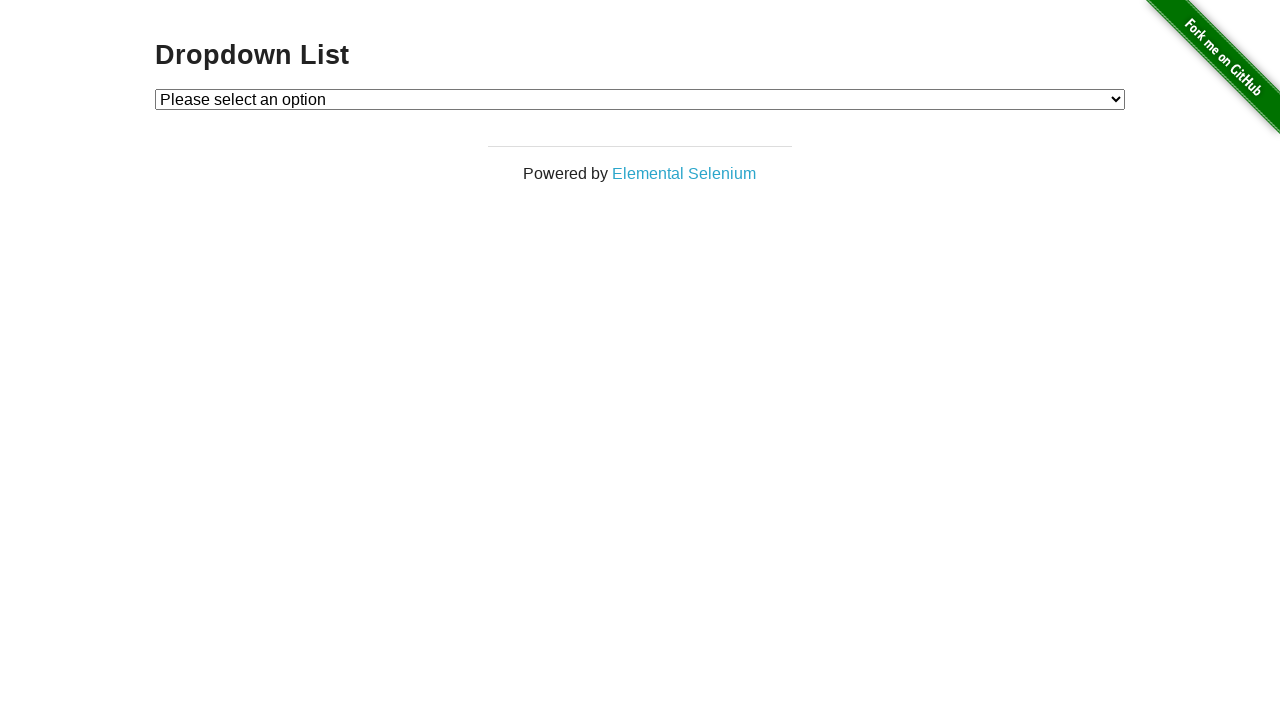

Selected dropdown option at index 0 on select#dropdown
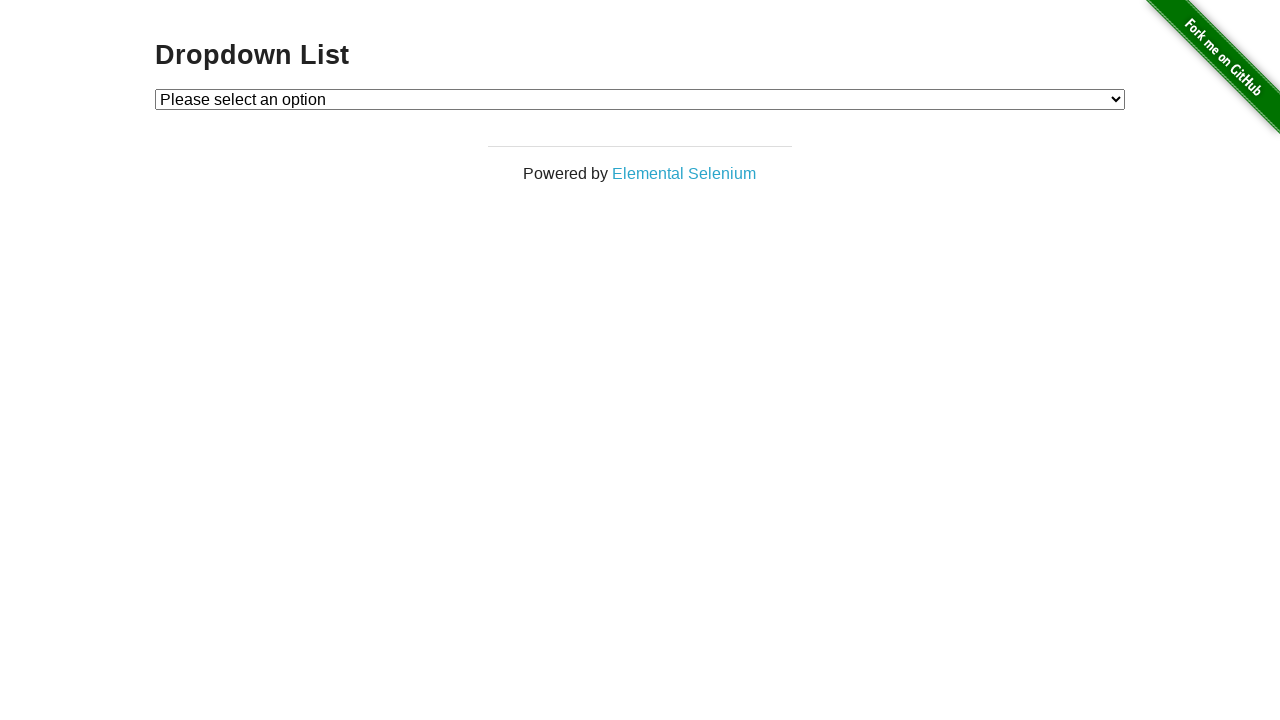

Selected dropdown option at index 1 on select#dropdown
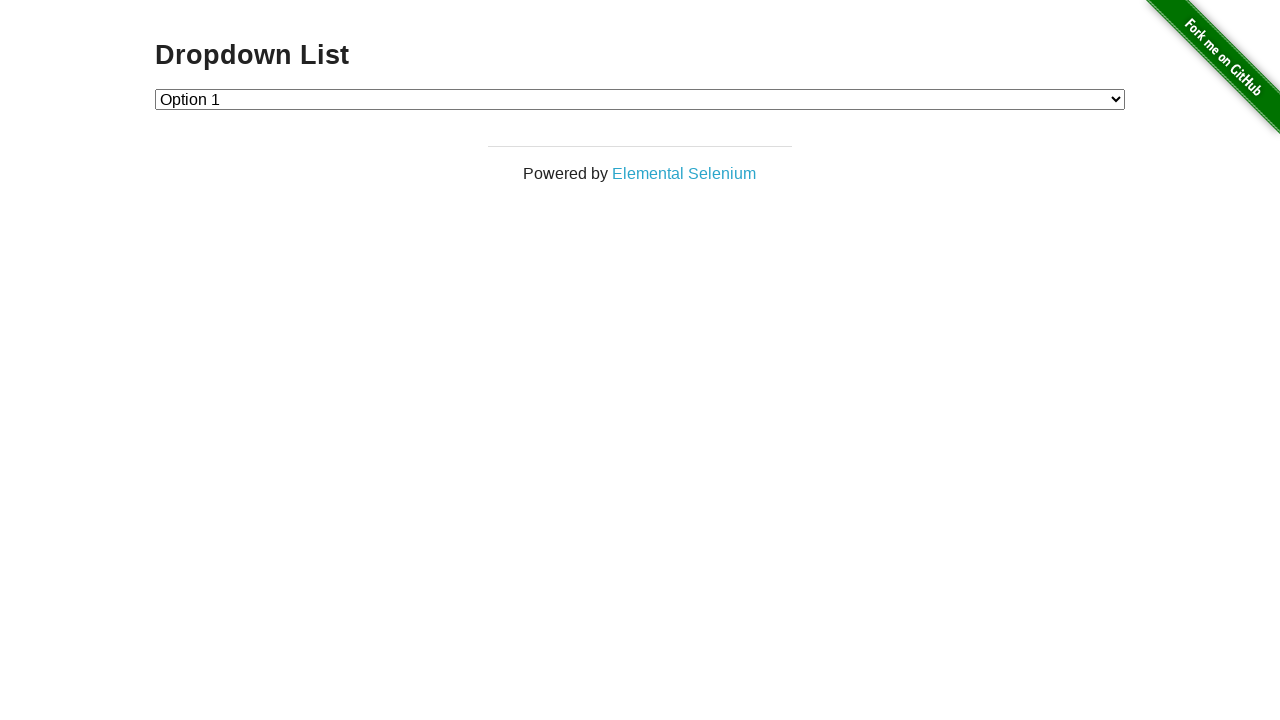

Selected dropdown option at index 2 on select#dropdown
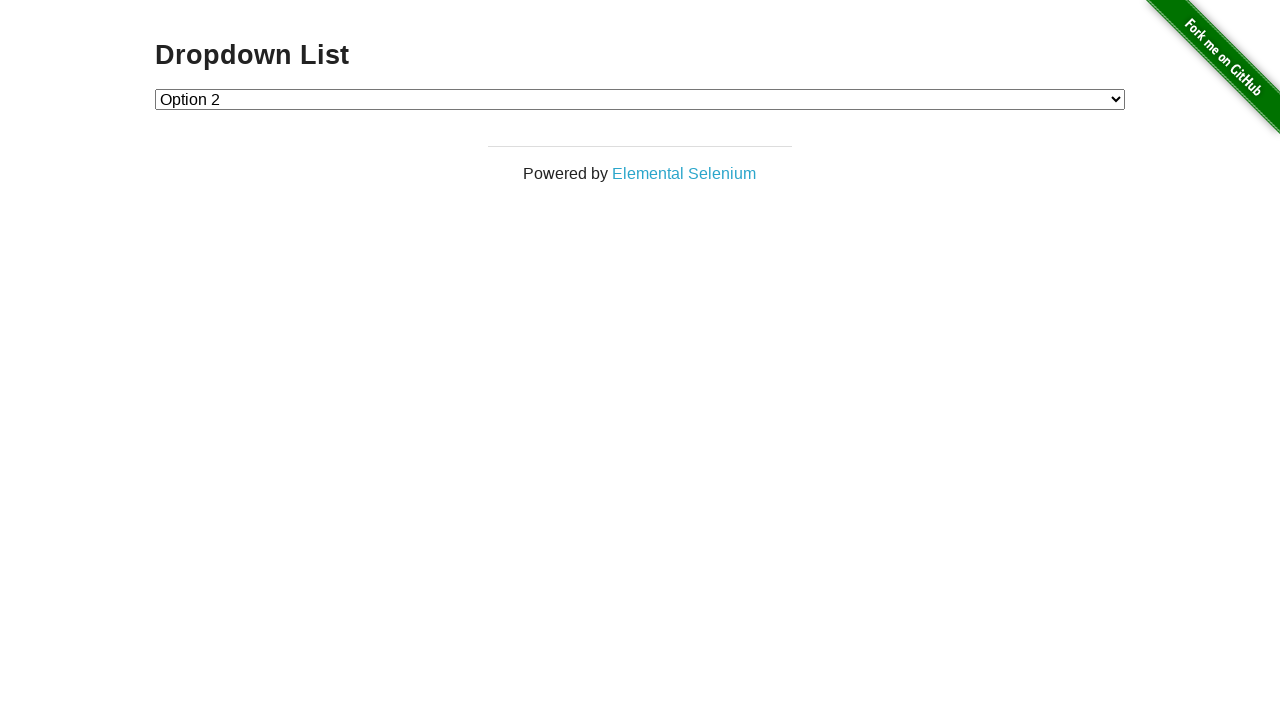

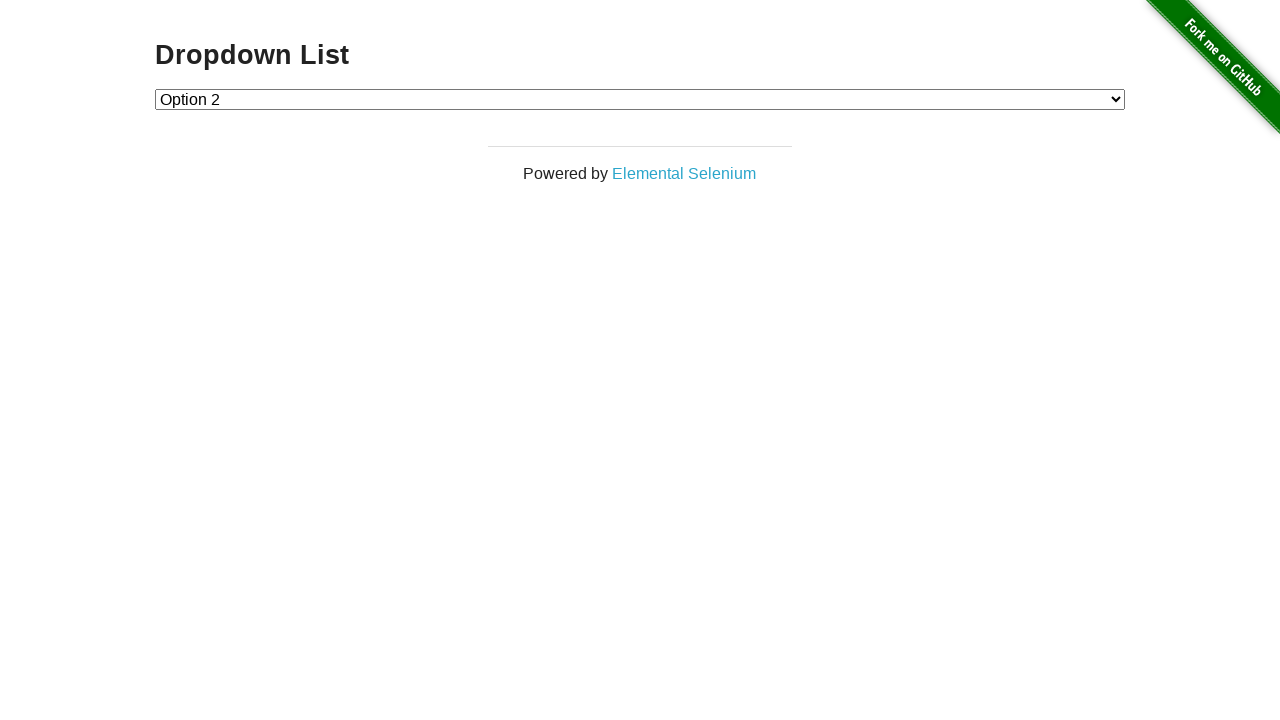